Tests the main navigation menu by clicking each menu button (Our Funds, Learn, Plan Now, Resources, Calculators) and verifying that dropdown submenus appear with content items.

Starting URL: https://beta.kotakmf.com/

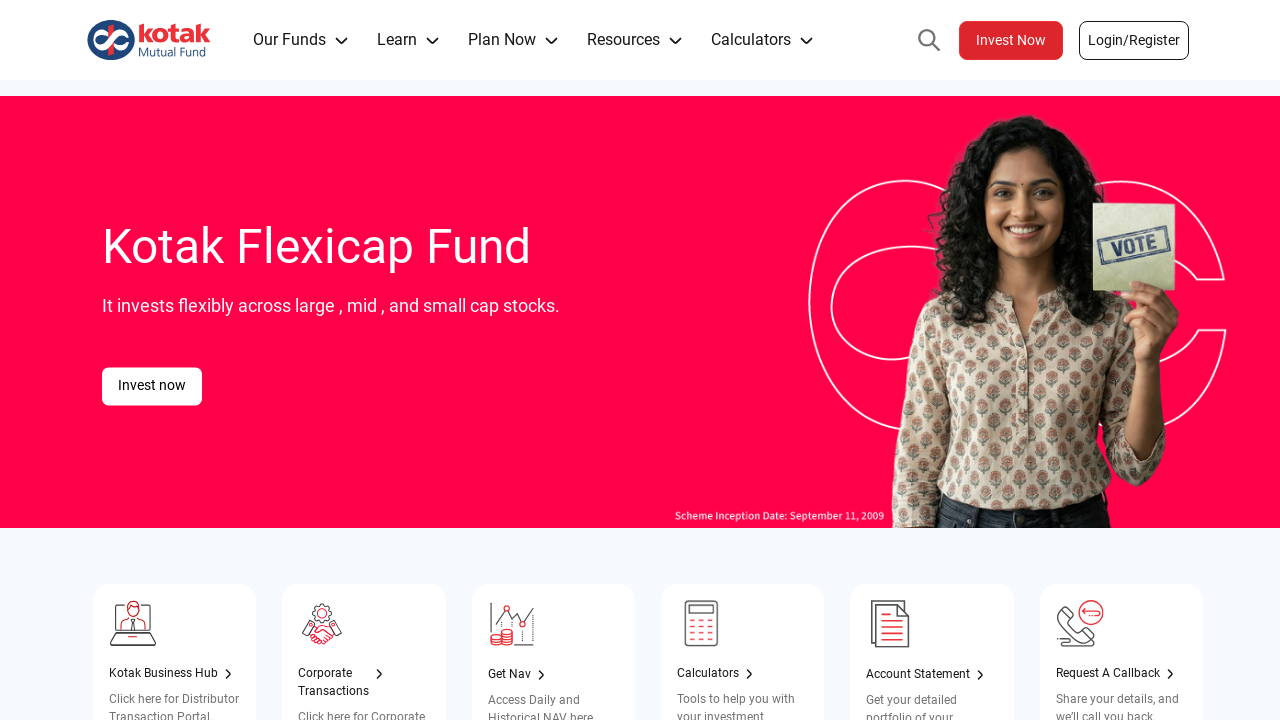

Page loaded with domcontentloaded state
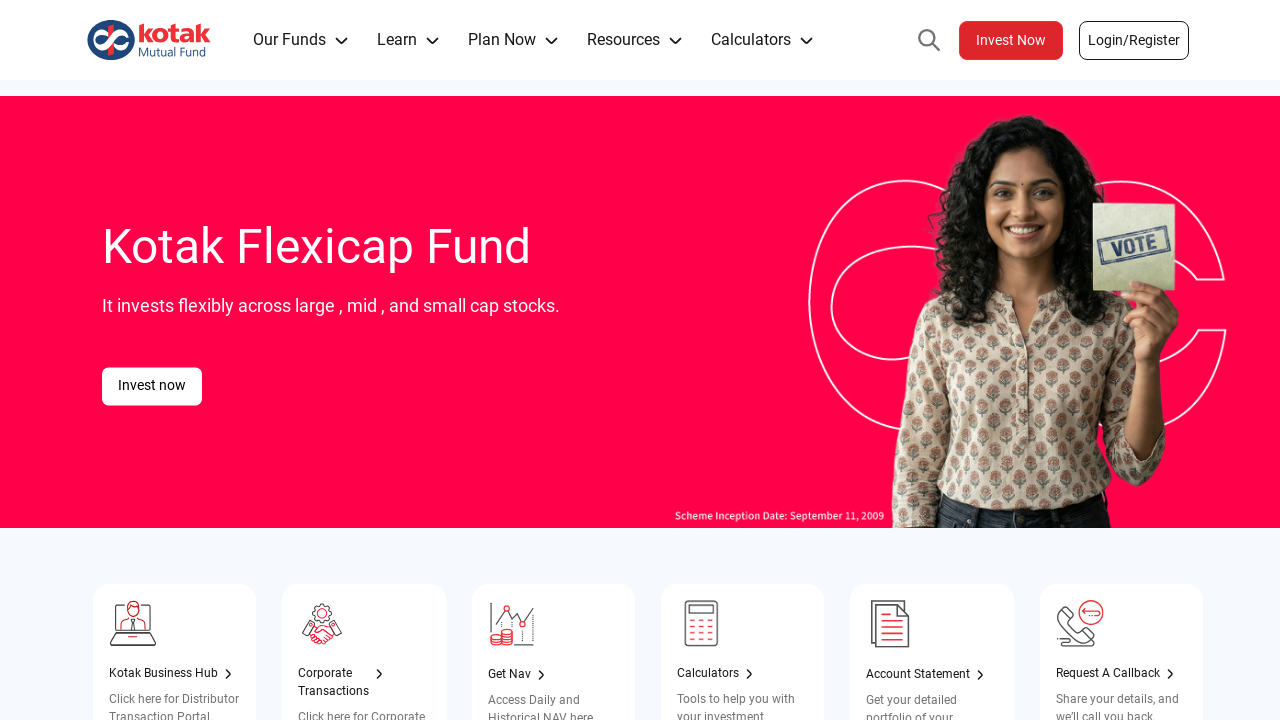

Menu button 'Our Funds' is visible
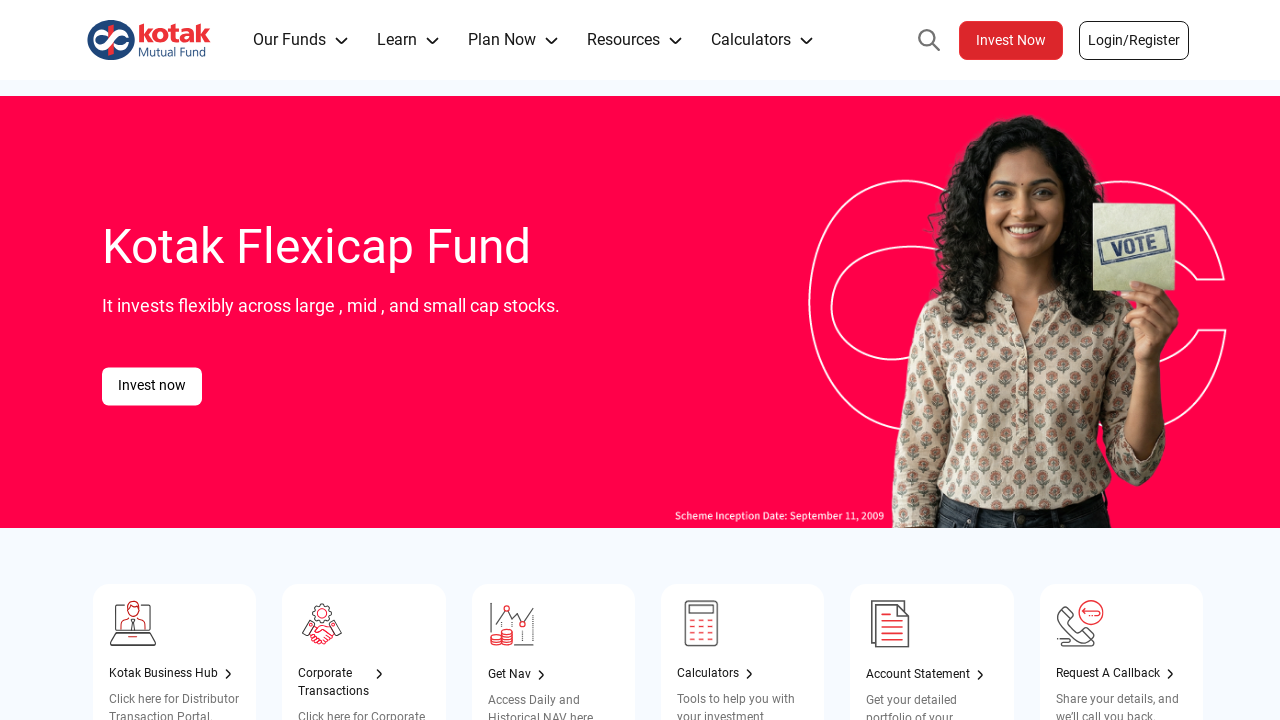

Clicked menu button 'Our Funds' at (301, 40) on internal:role=button[name="Our Funds"i]
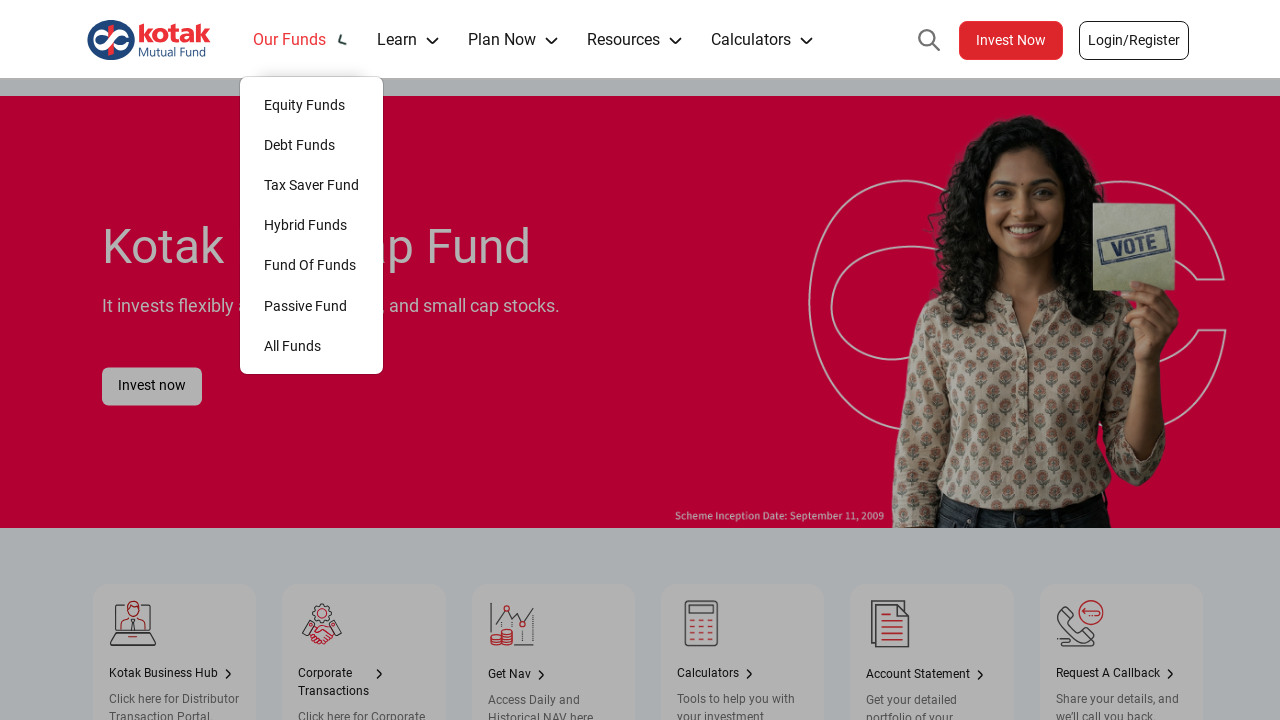

Dropdown submenu for 'Our Funds' is visible
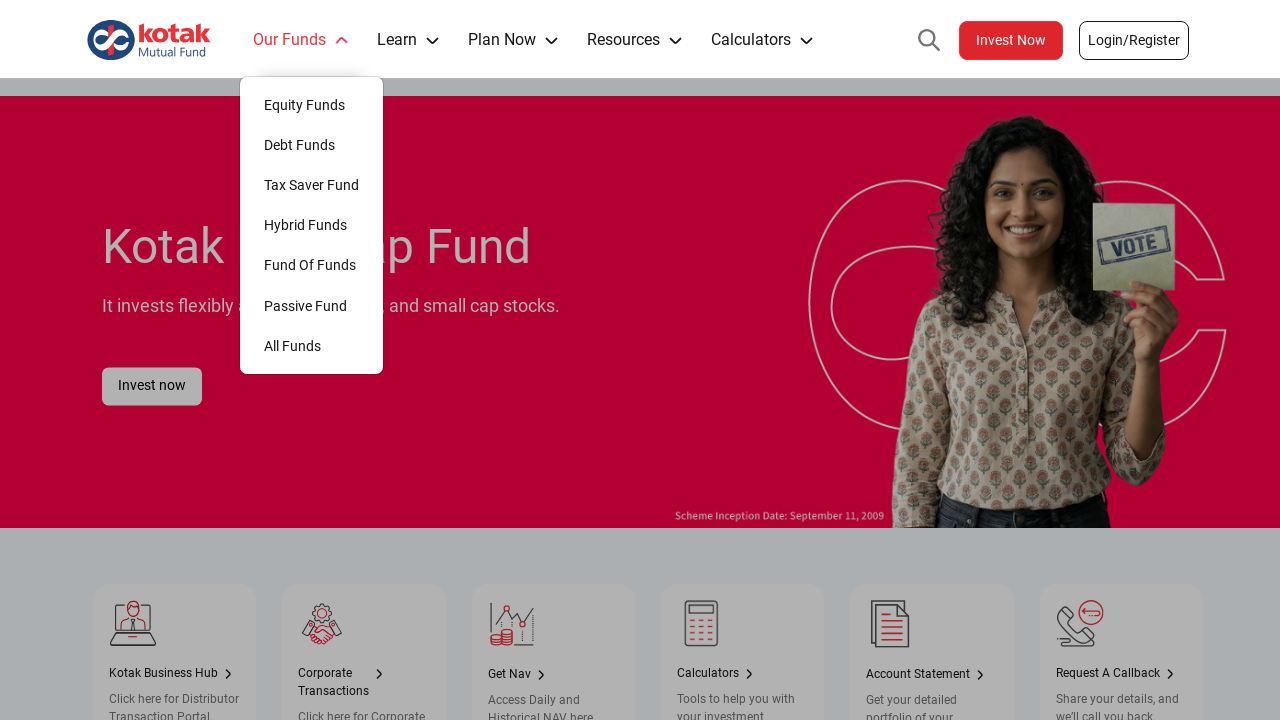

Submenu for 'Our Funds' contains 7 items
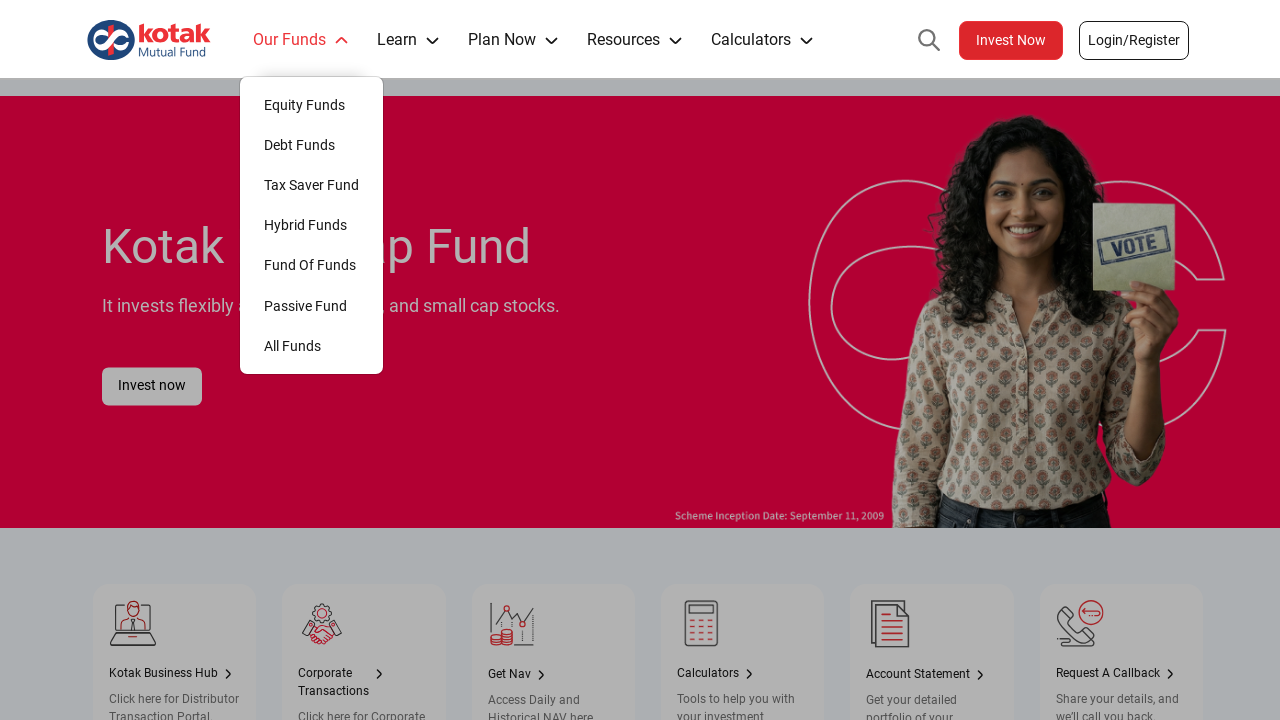

Menu button 'Learn' is visible
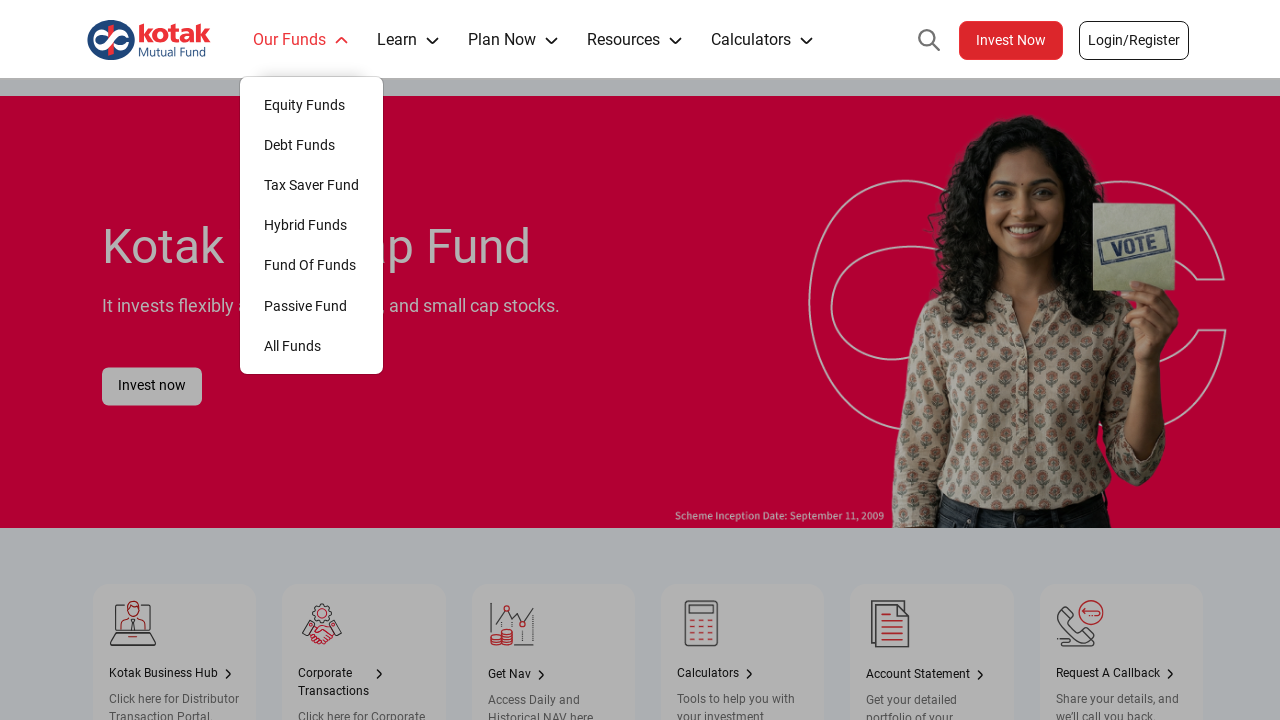

Clicked menu button 'Learn' at (409, 40) on internal:role=button[name="Learn"i]
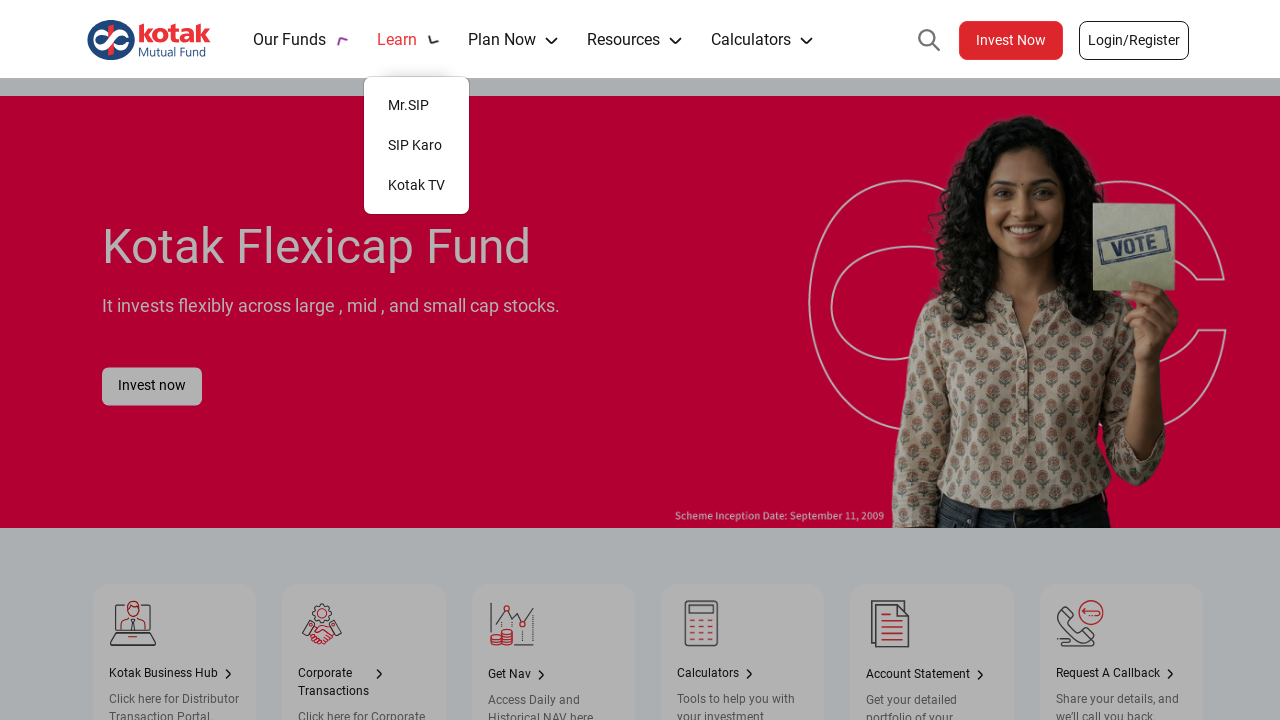

Dropdown submenu for 'Learn' is visible
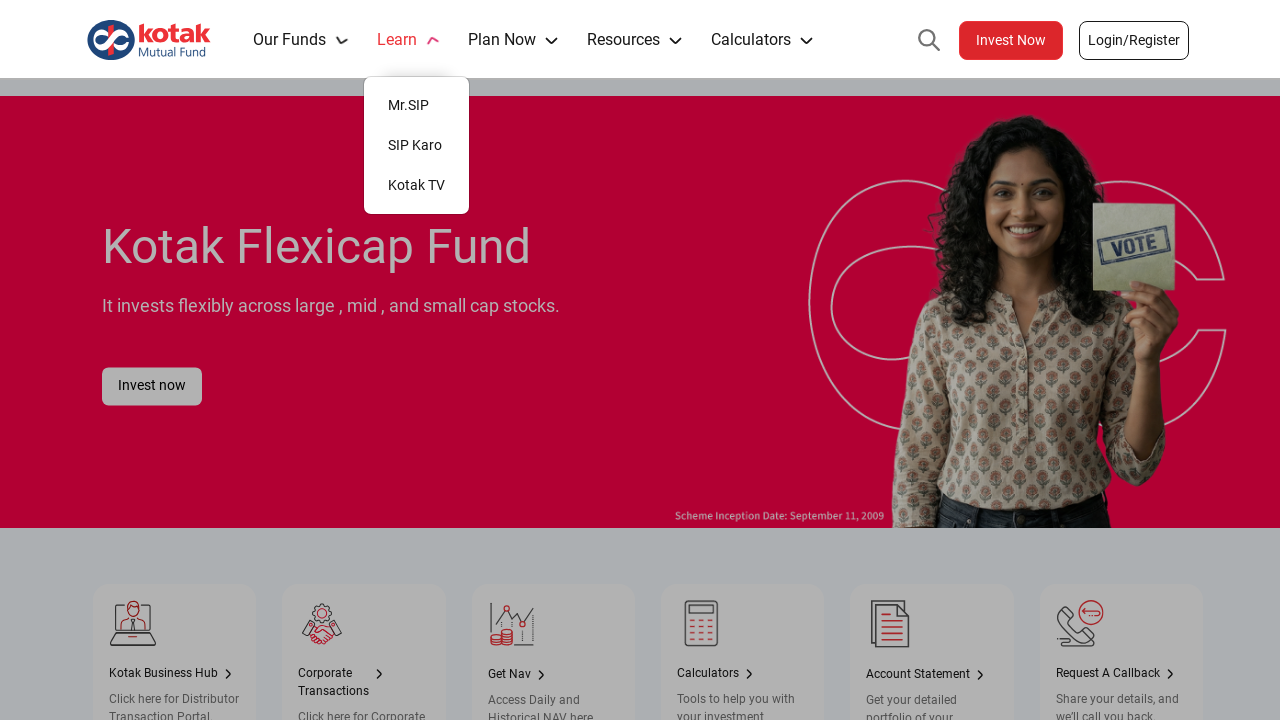

Submenu for 'Learn' contains 3 items
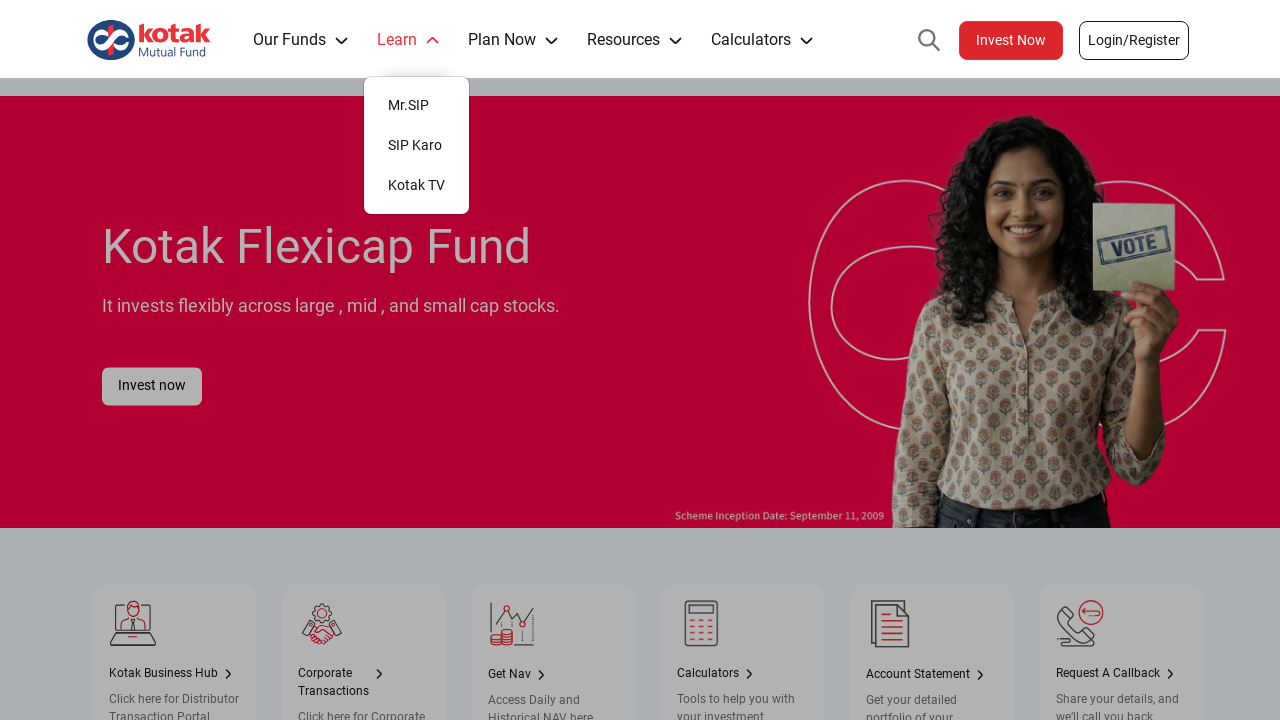

Menu button 'Plan Now' is visible
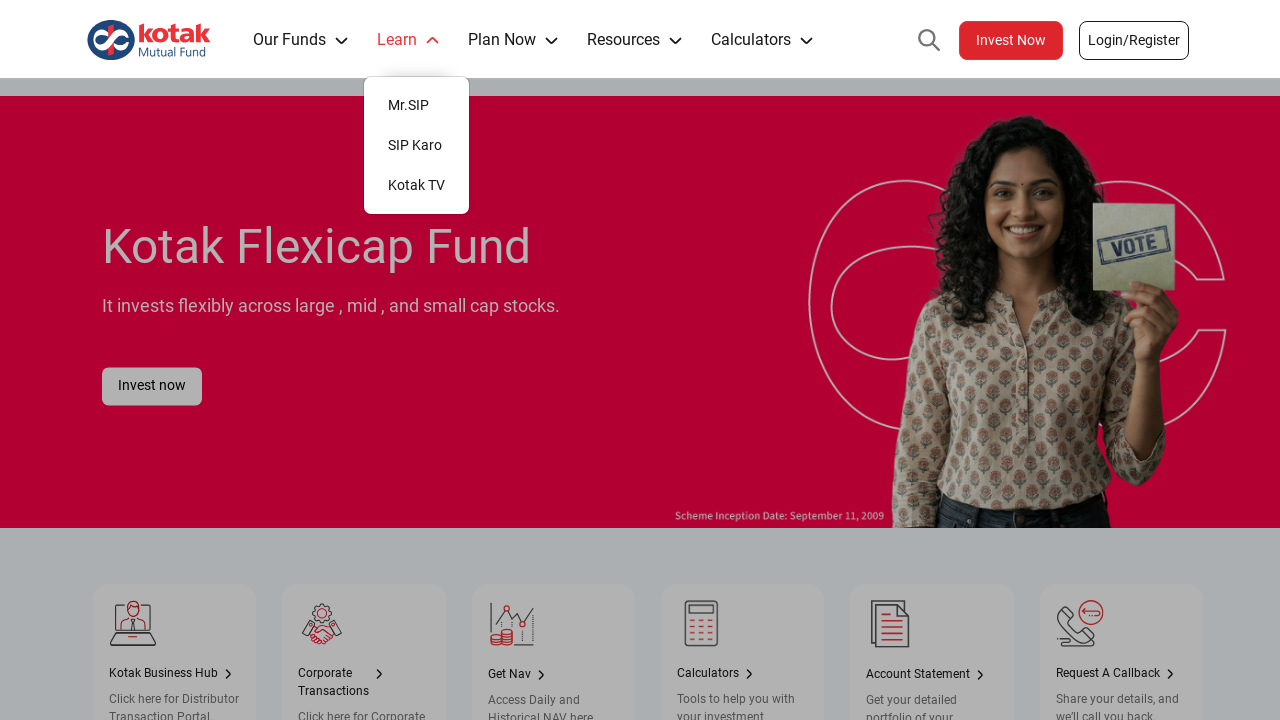

Clicked menu button 'Plan Now' at (514, 40) on internal:role=button[name="Plan Now"i]
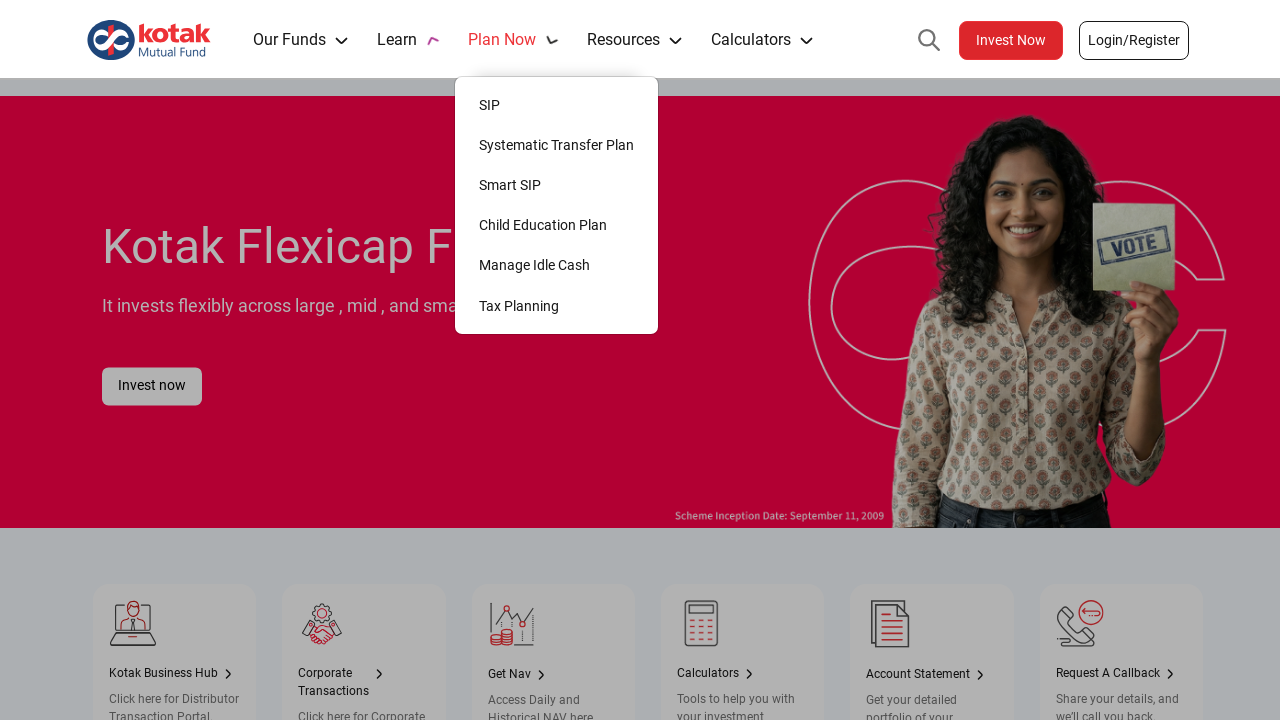

Dropdown submenu for 'Plan Now' is visible
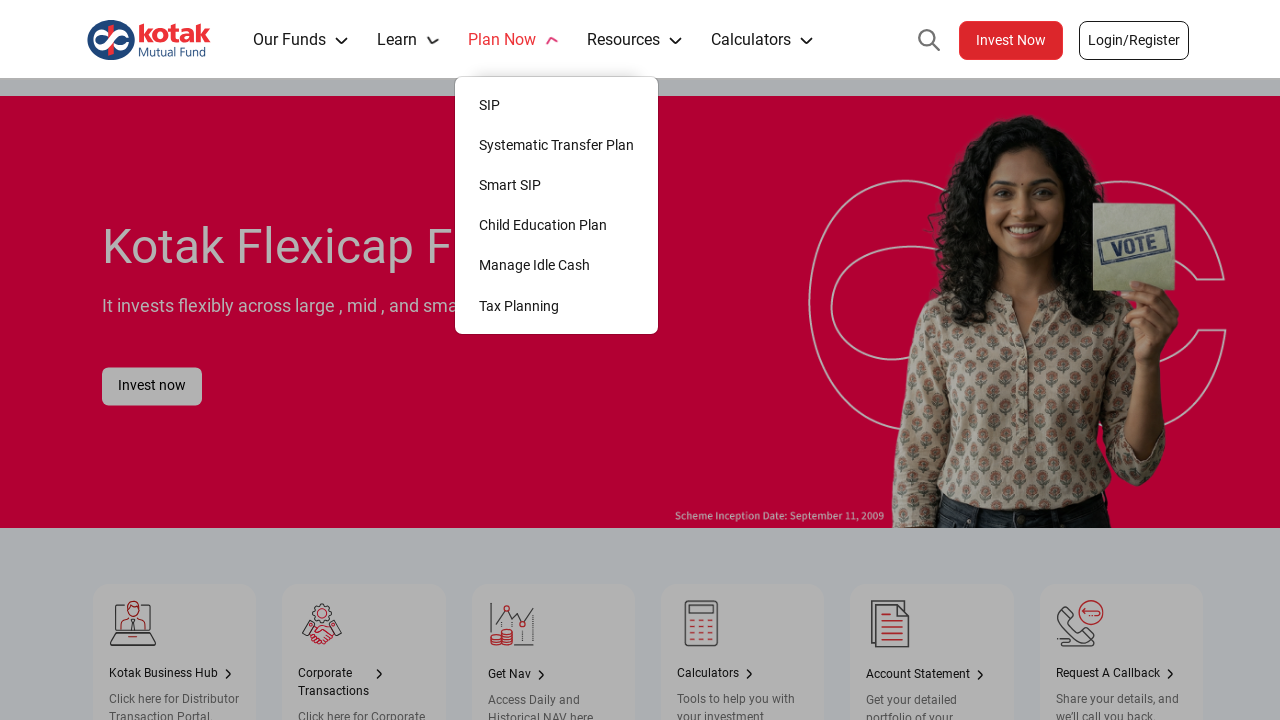

Submenu for 'Plan Now' contains 6 items
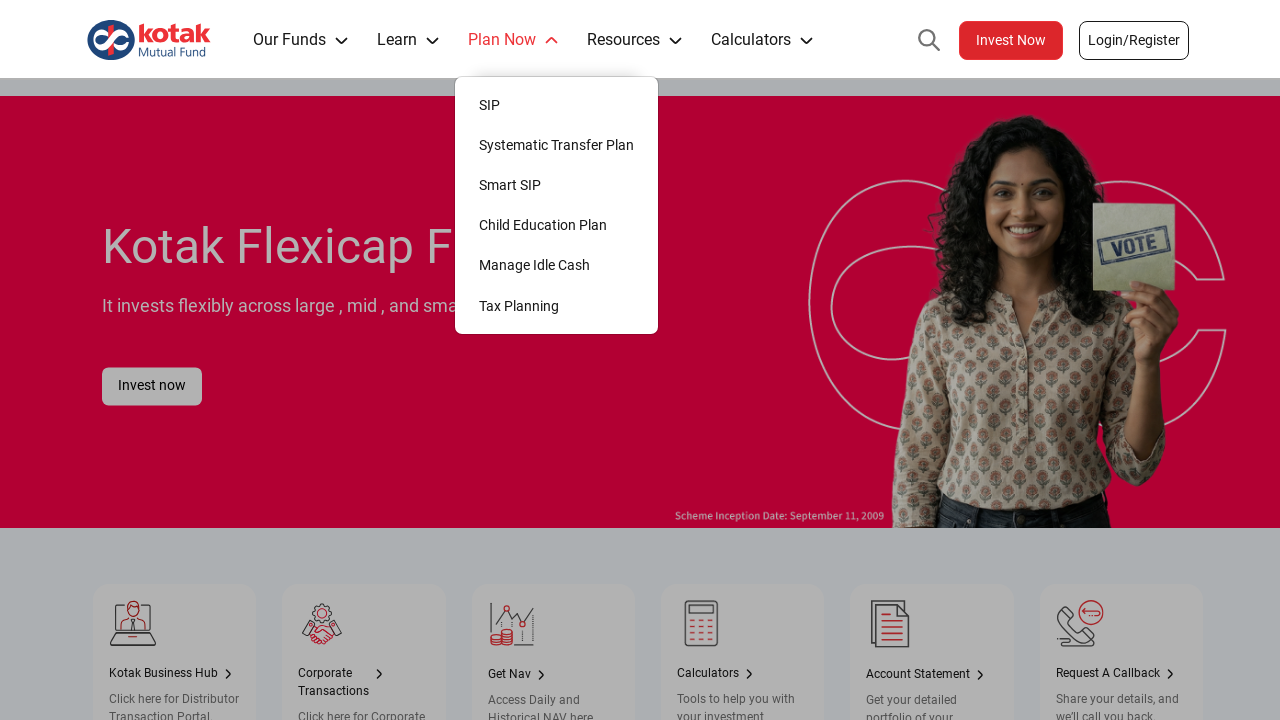

Menu button 'Resources' is visible
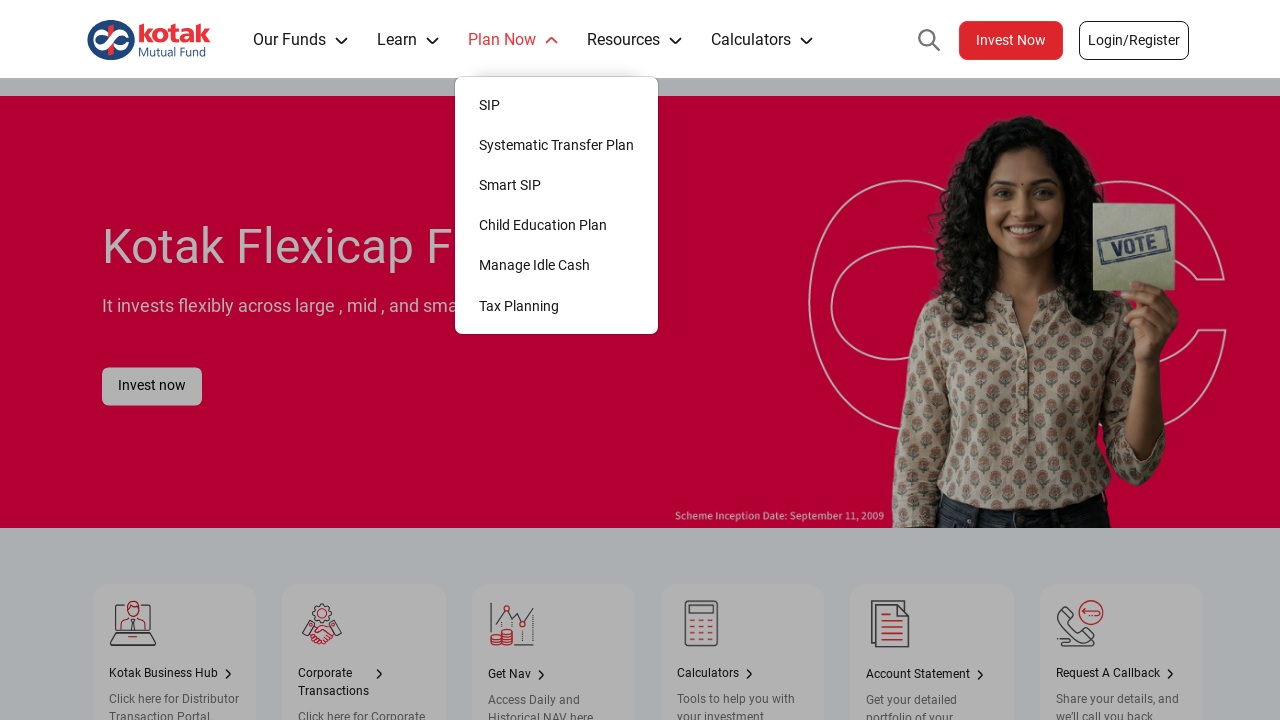

Clicked menu button 'Resources' at (635, 40) on internal:role=button[name="Resources"i]
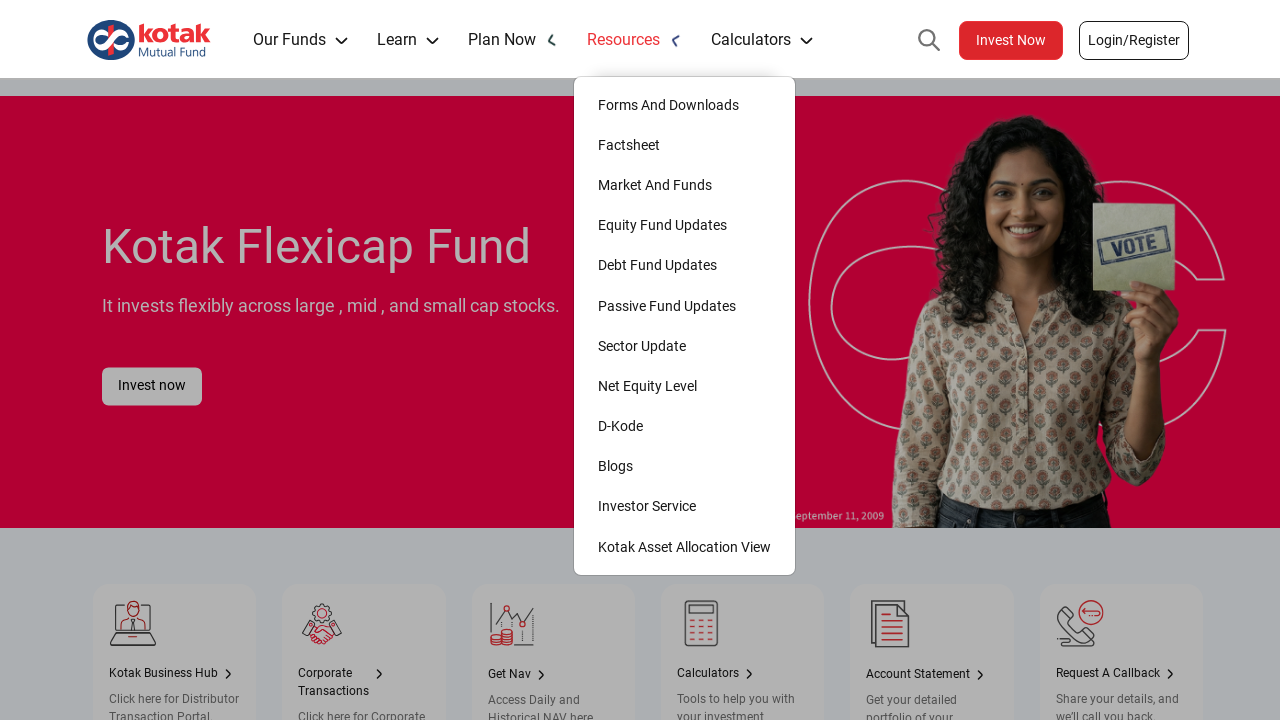

Dropdown submenu for 'Resources' is visible
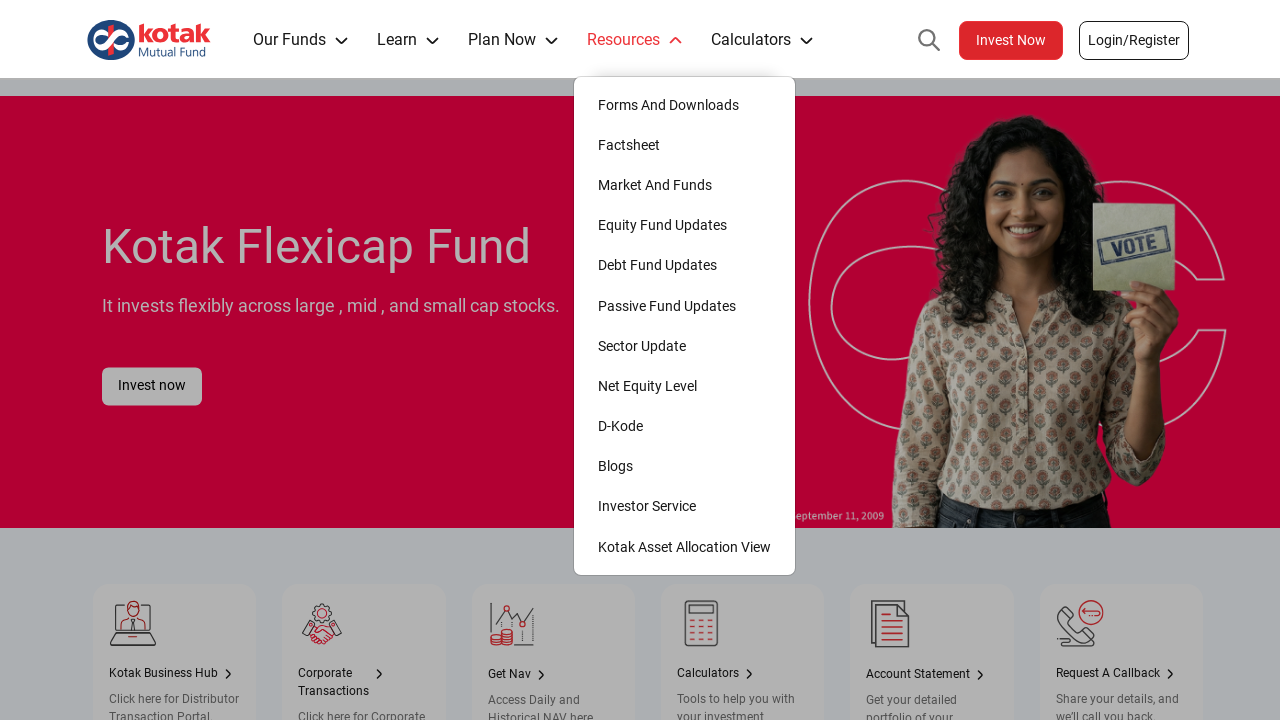

Submenu for 'Resources' contains 12 items
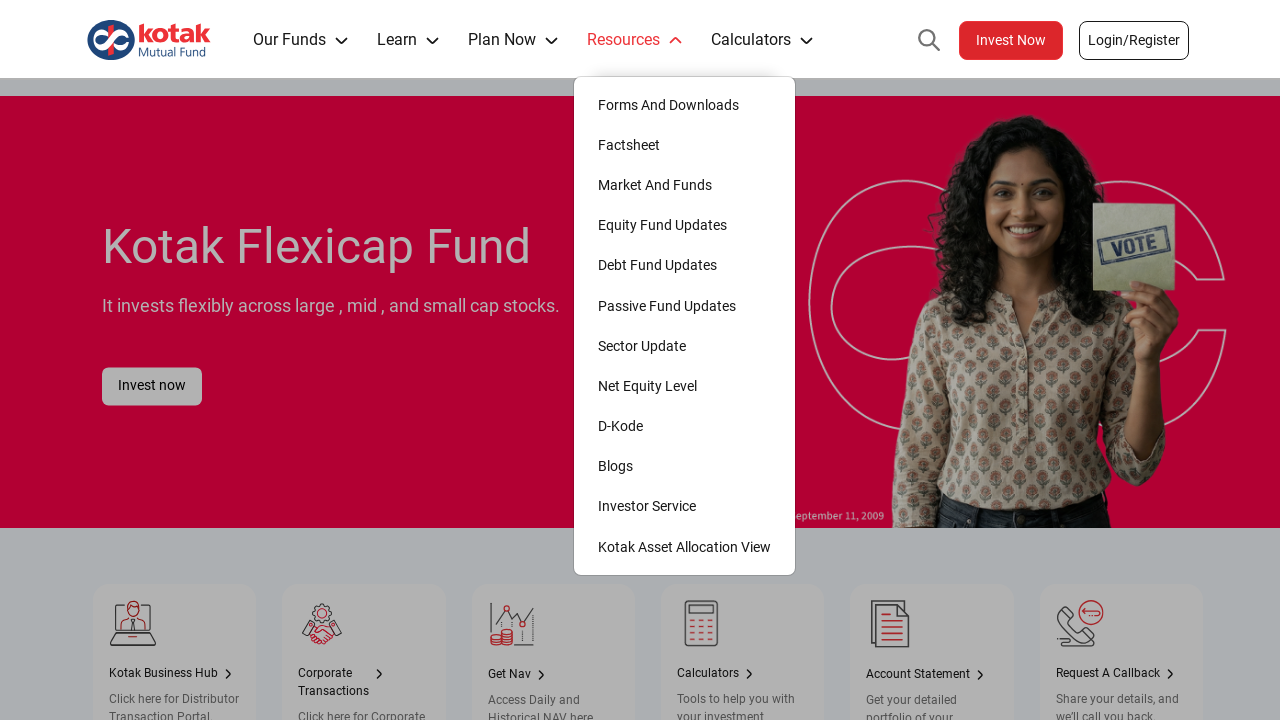

Menu button 'Calculators' is visible
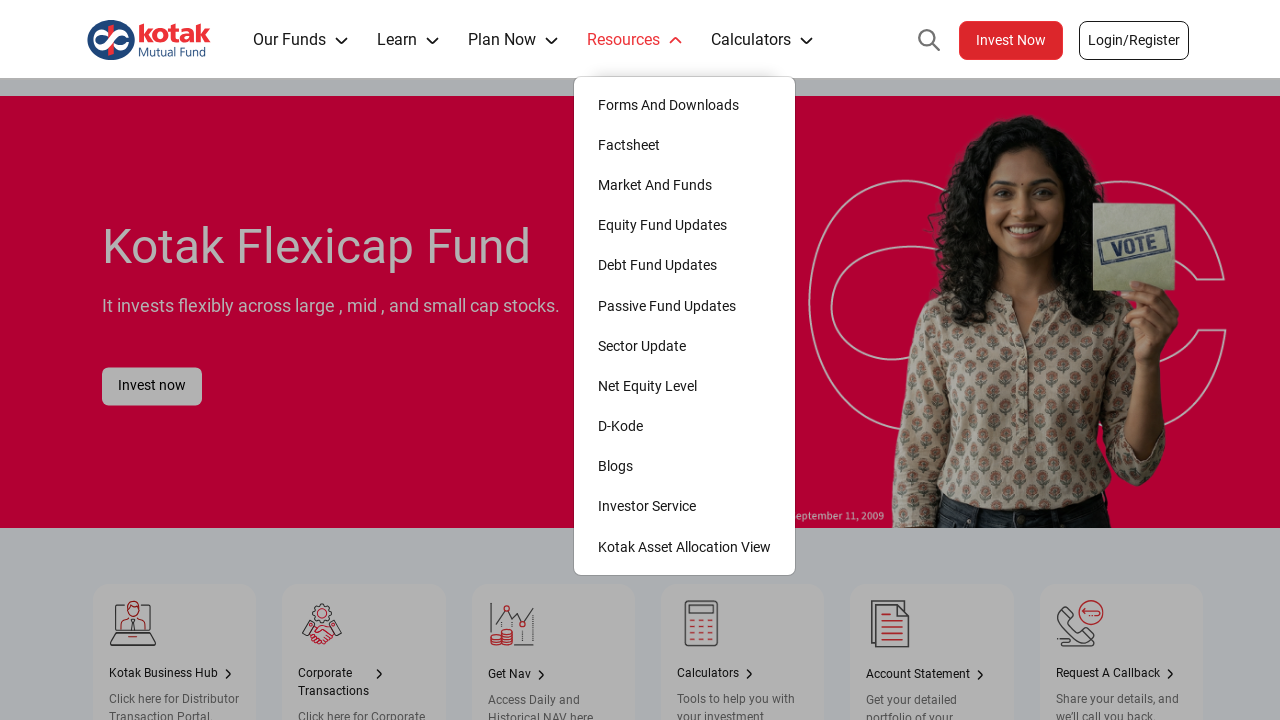

Clicked menu button 'Calculators' at (763, 40) on internal:role=button[name="Calculators"i]
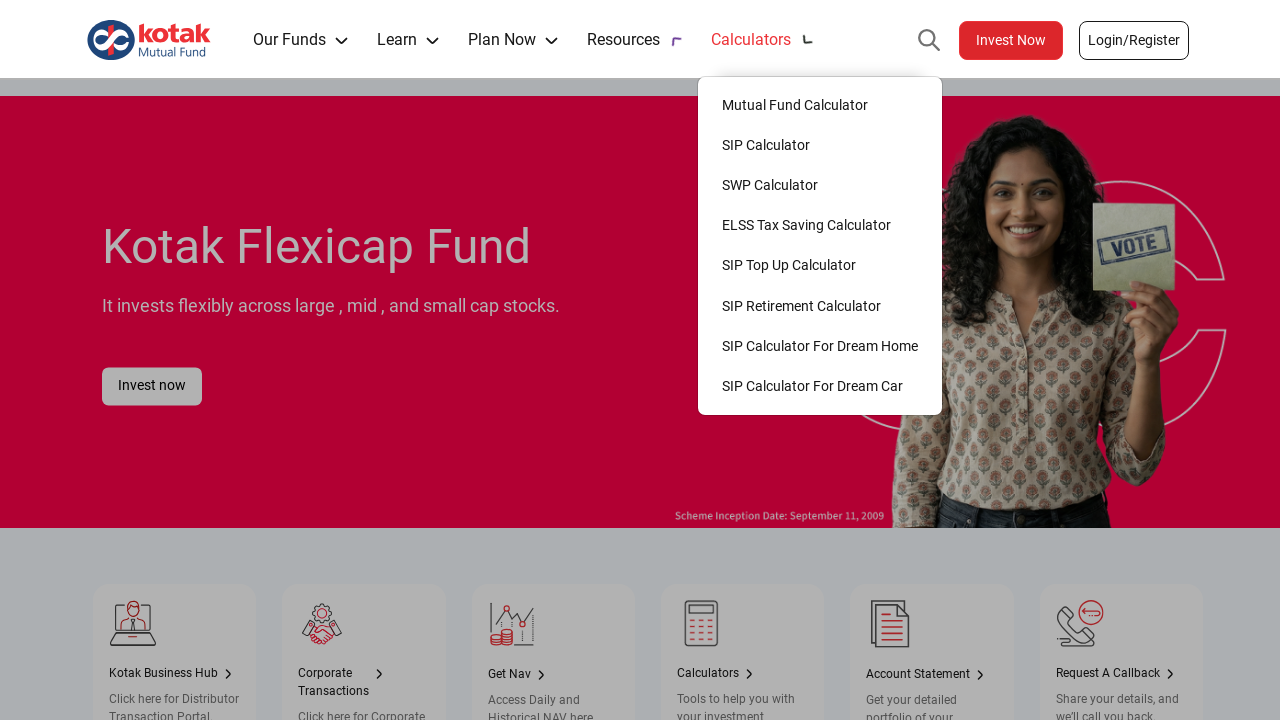

Dropdown submenu for 'Calculators' is visible
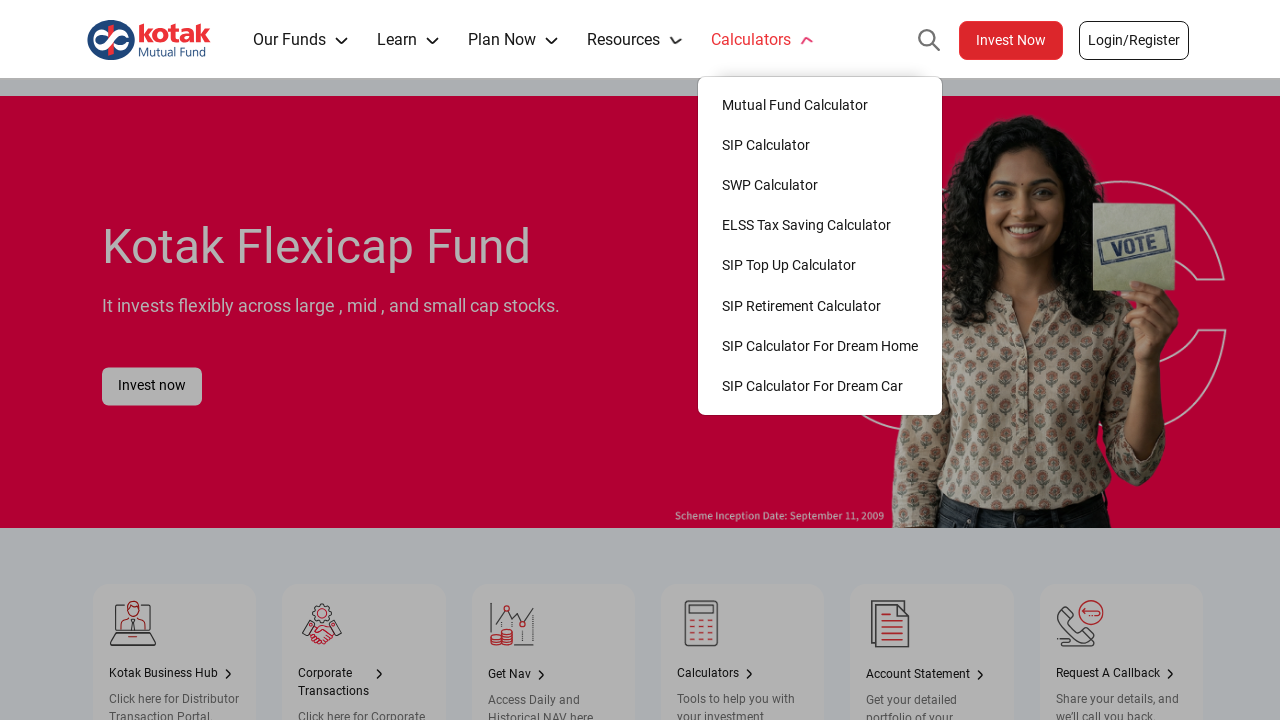

Submenu for 'Calculators' contains 8 items
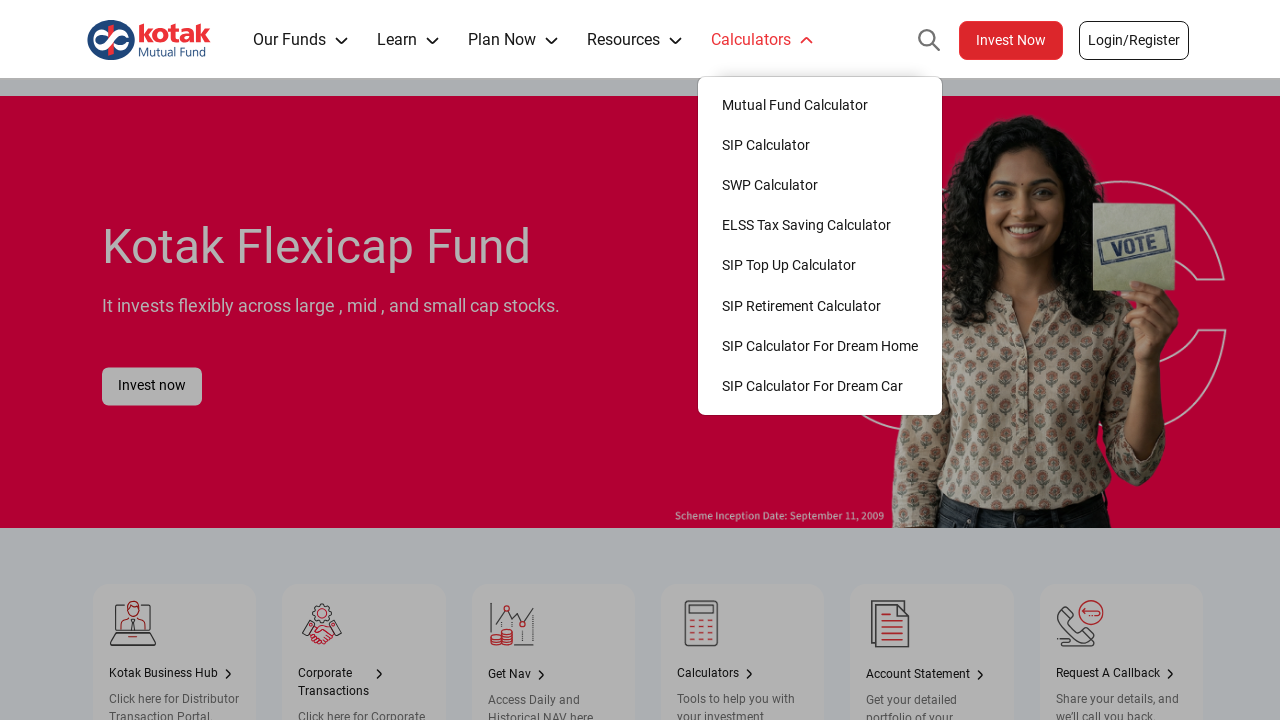

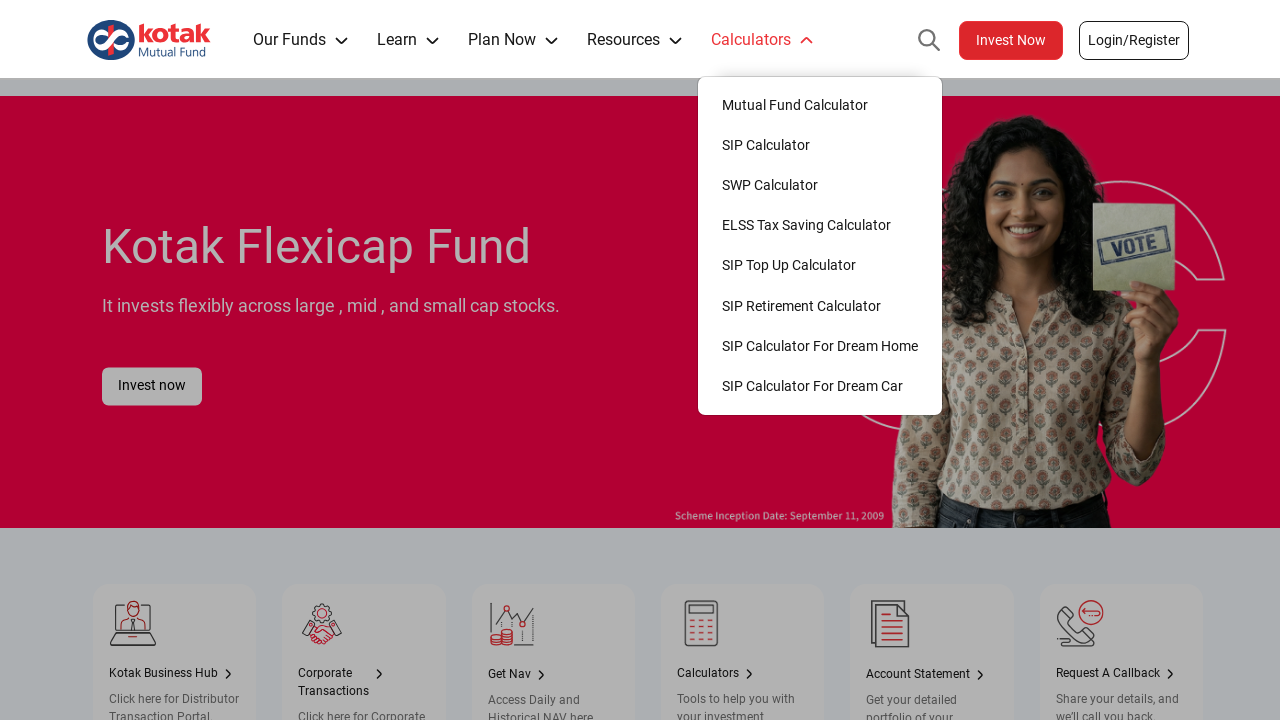